Tests right-click context menu functionality by right-clicking on an image to open a popup menu and then clicking the Home option

Starting URL: http://deluxe-menu.com/popup-mode-sample.html

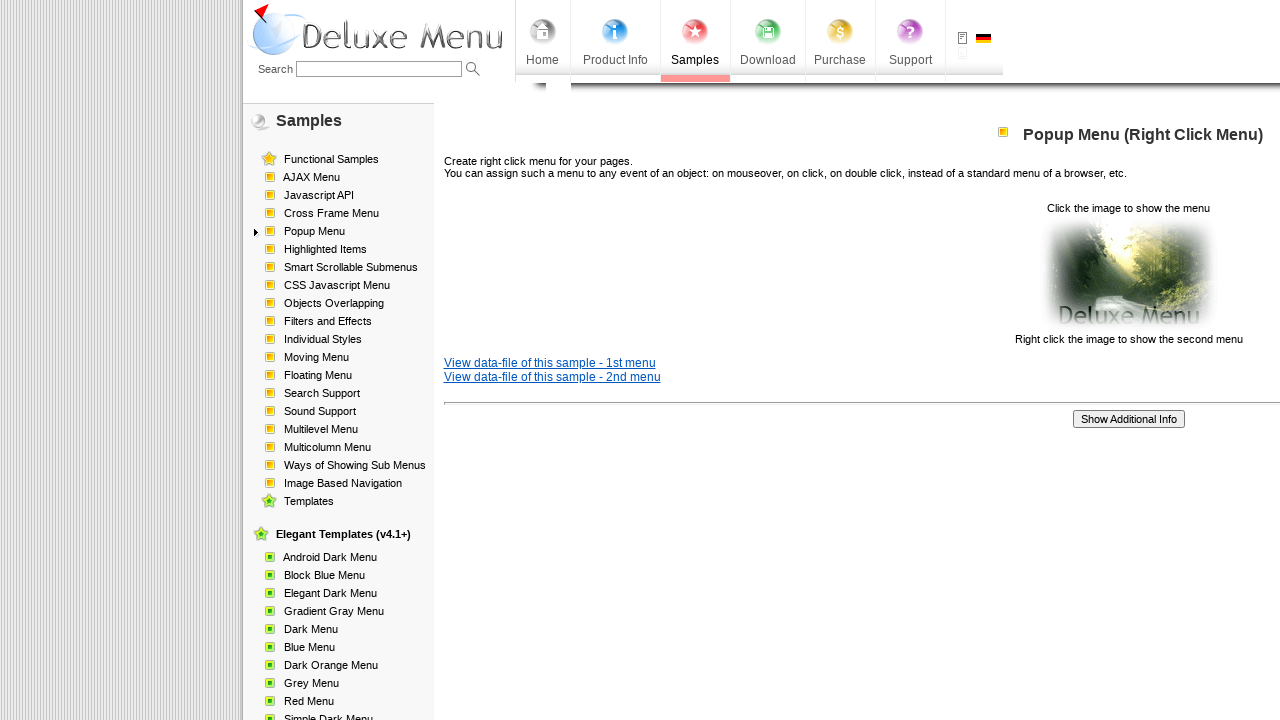

Right-clicked on popup image to open context menu at (1128, 274) on img[src='data-samples/images/popup_pic.gif']
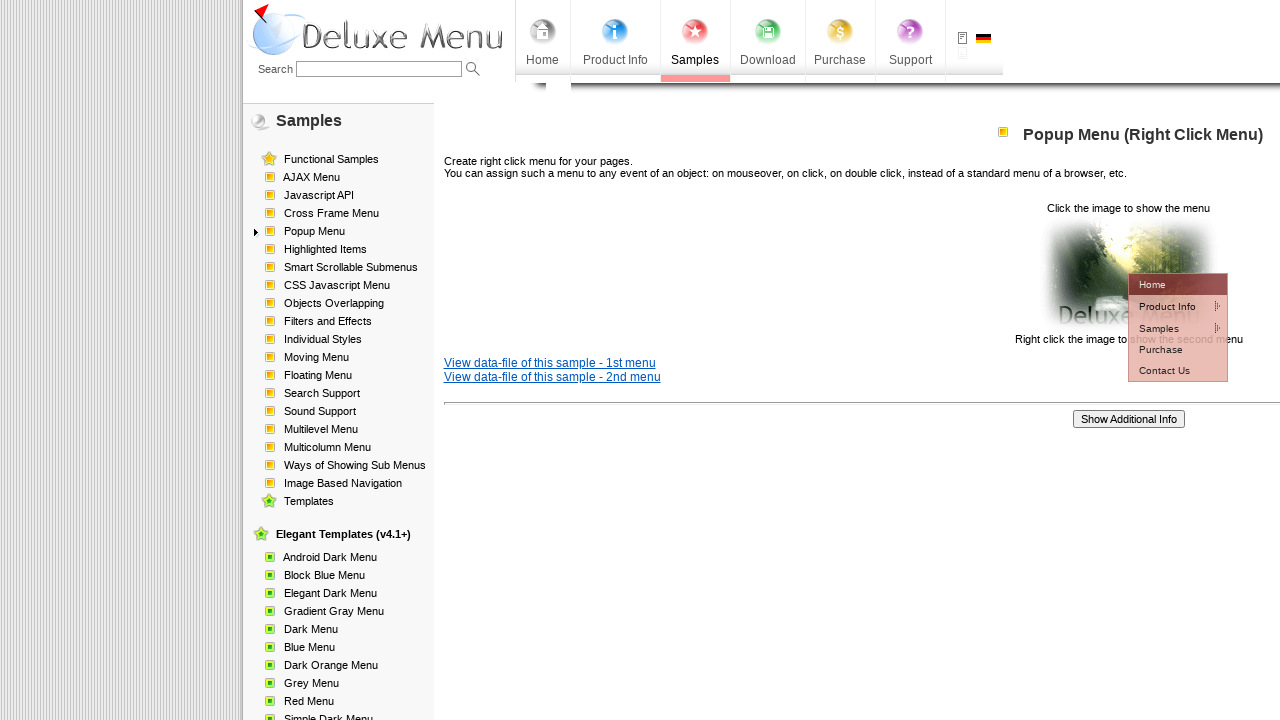

Context menu appeared with Home option visible
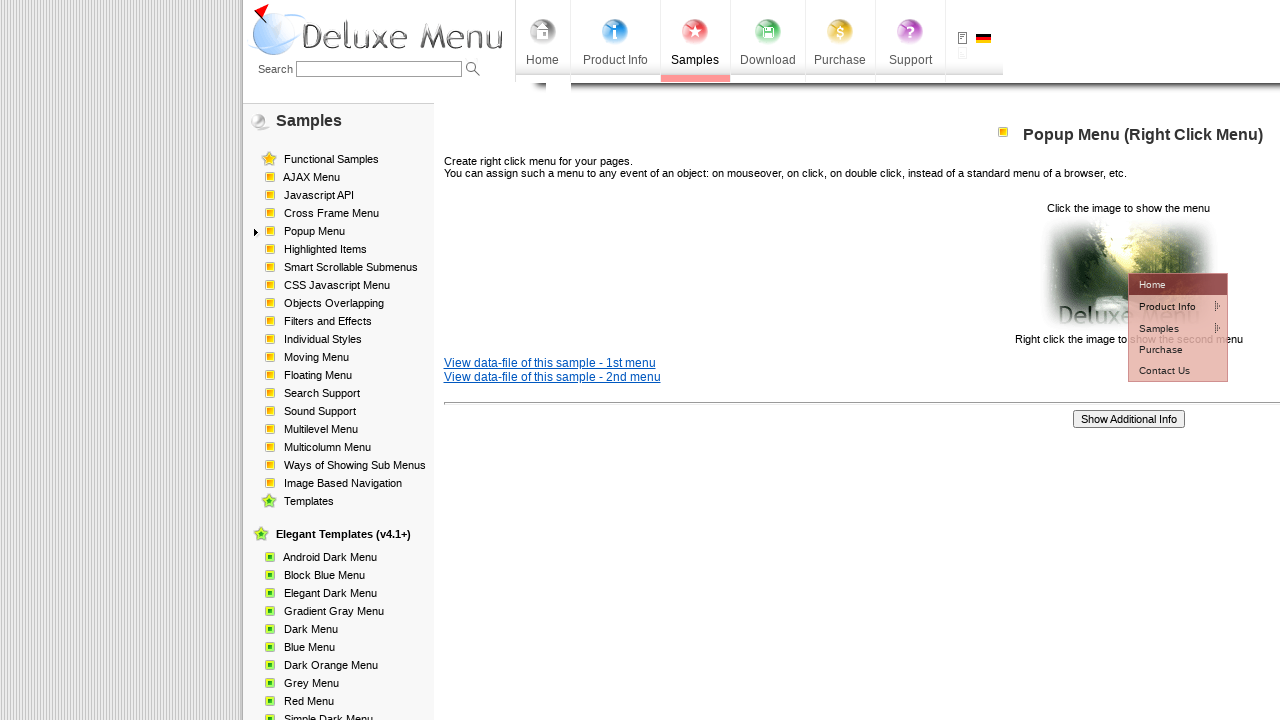

Clicked Home option in context menu at (1178, 284) on #dm2m1i0tdT
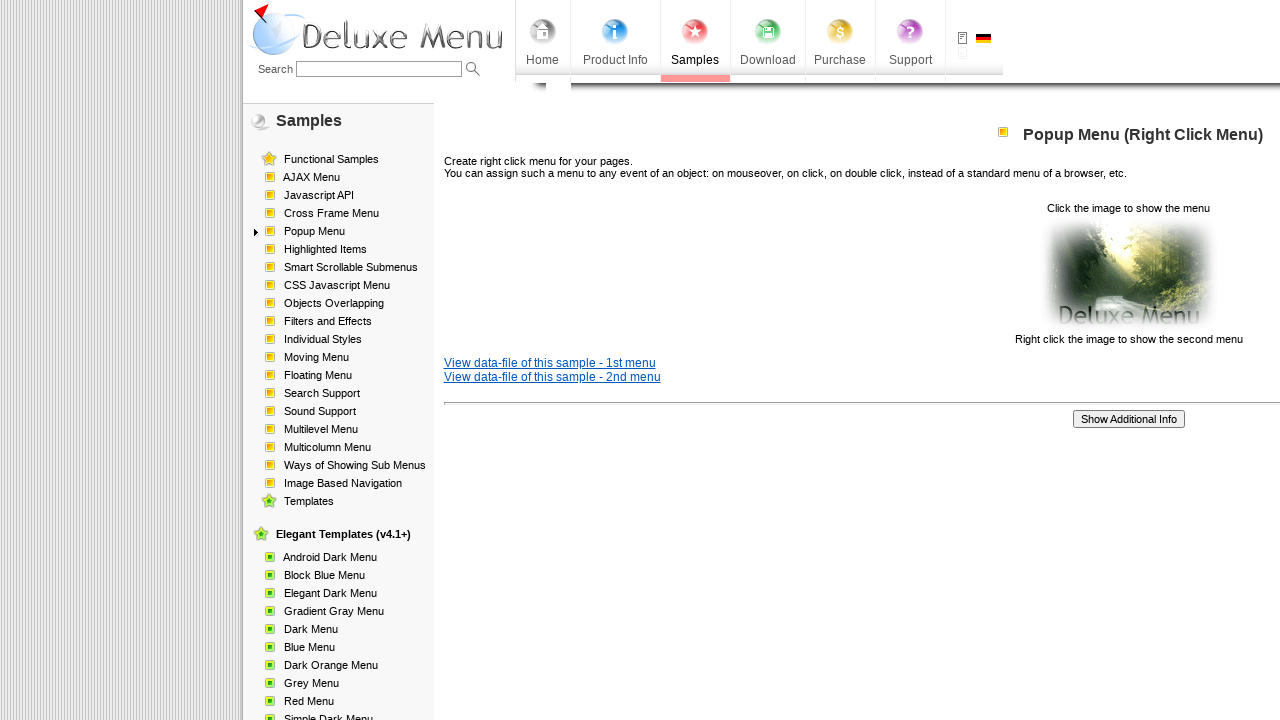

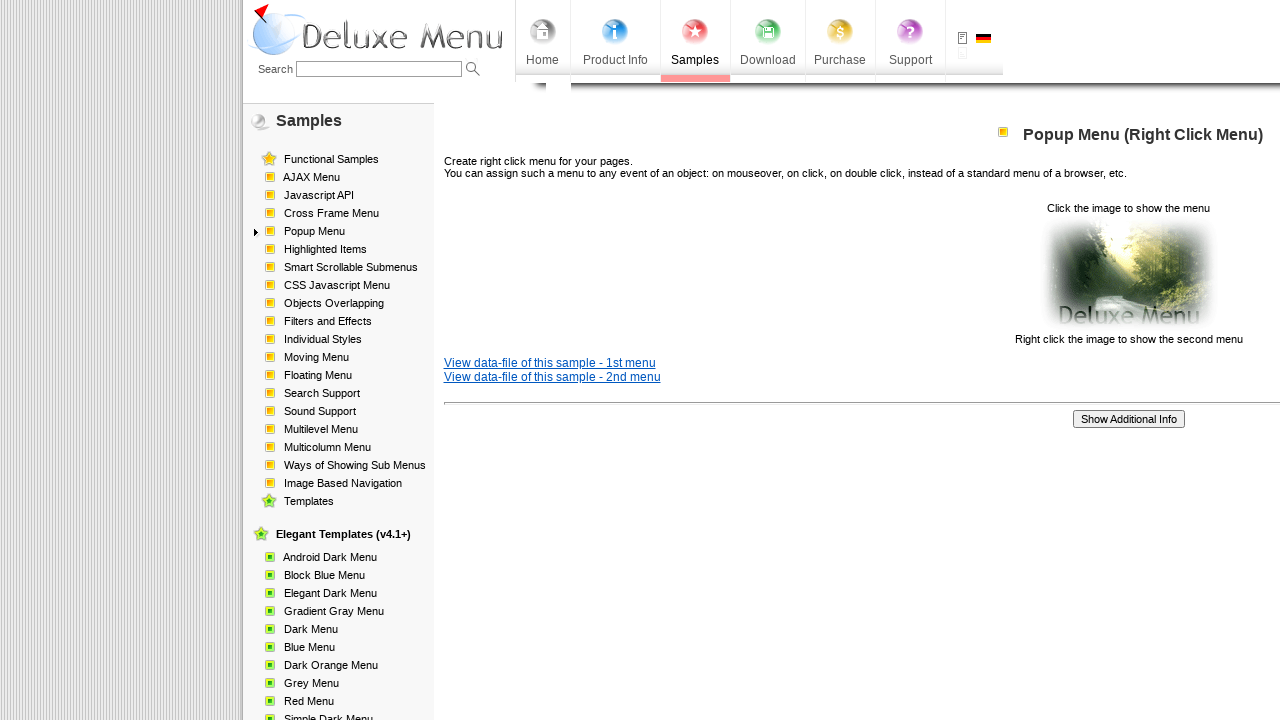